Tests that pressing Escape cancels edits and reverts to original text

Starting URL: https://demo.playwright.dev/todomvc

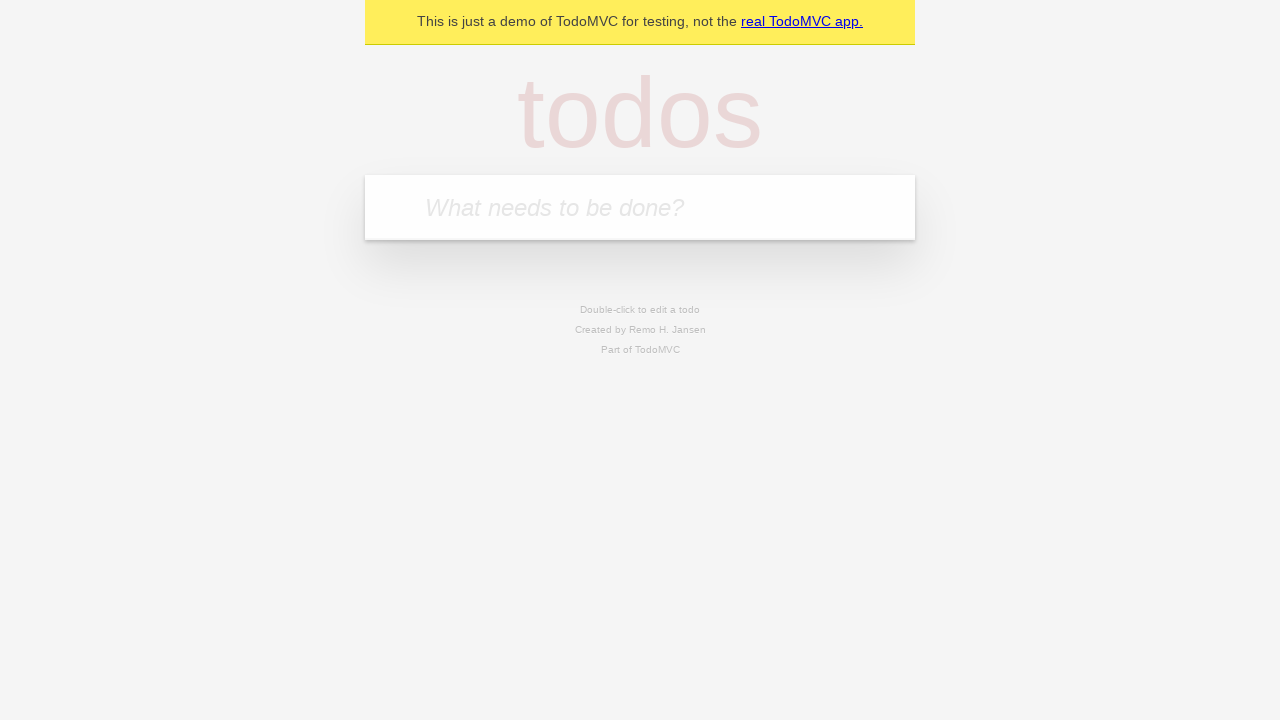

Filled todo input with 'buy some cheese' on internal:attr=[placeholder="What needs to be done?"i]
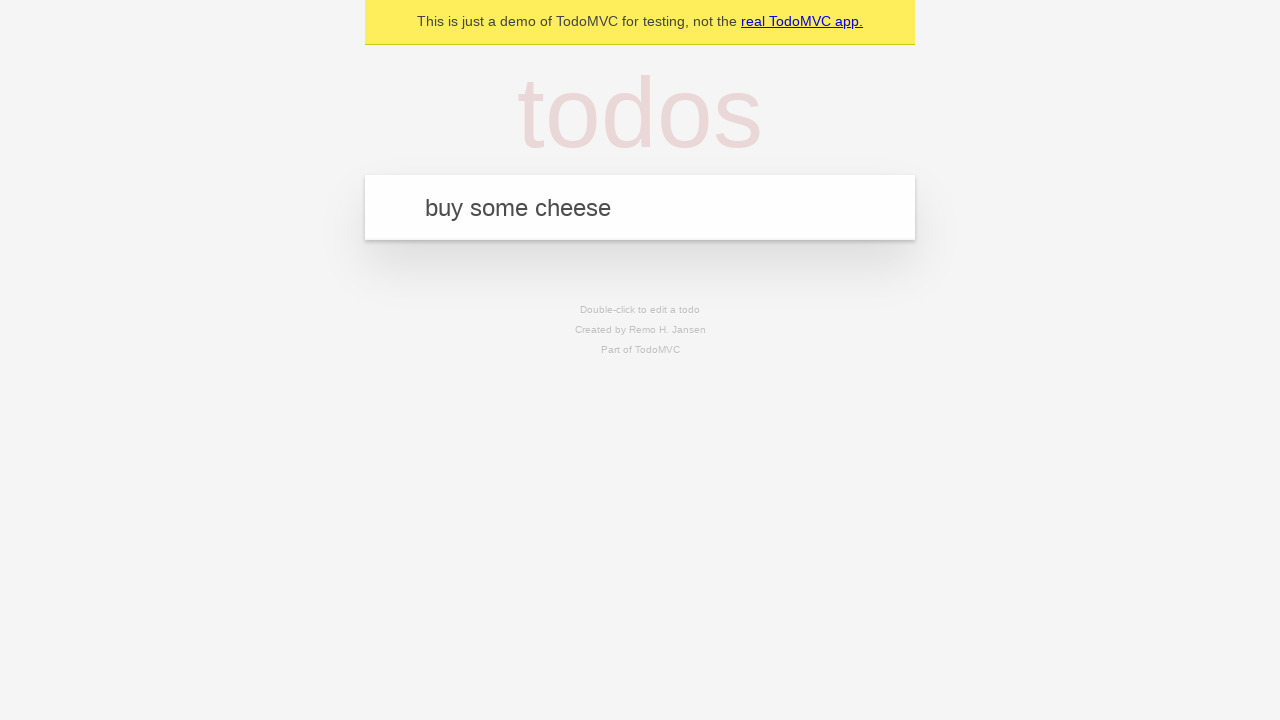

Pressed Enter to create first todo on internal:attr=[placeholder="What needs to be done?"i]
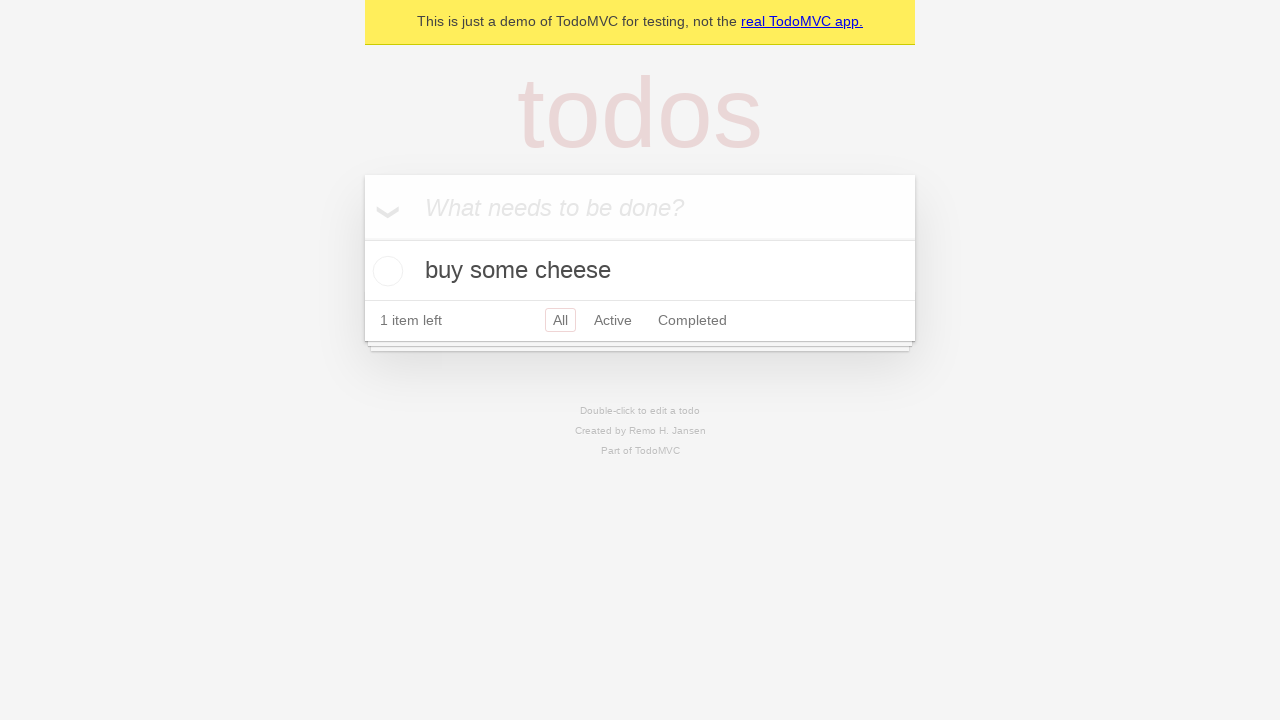

Filled todo input with 'feed the cat' on internal:attr=[placeholder="What needs to be done?"i]
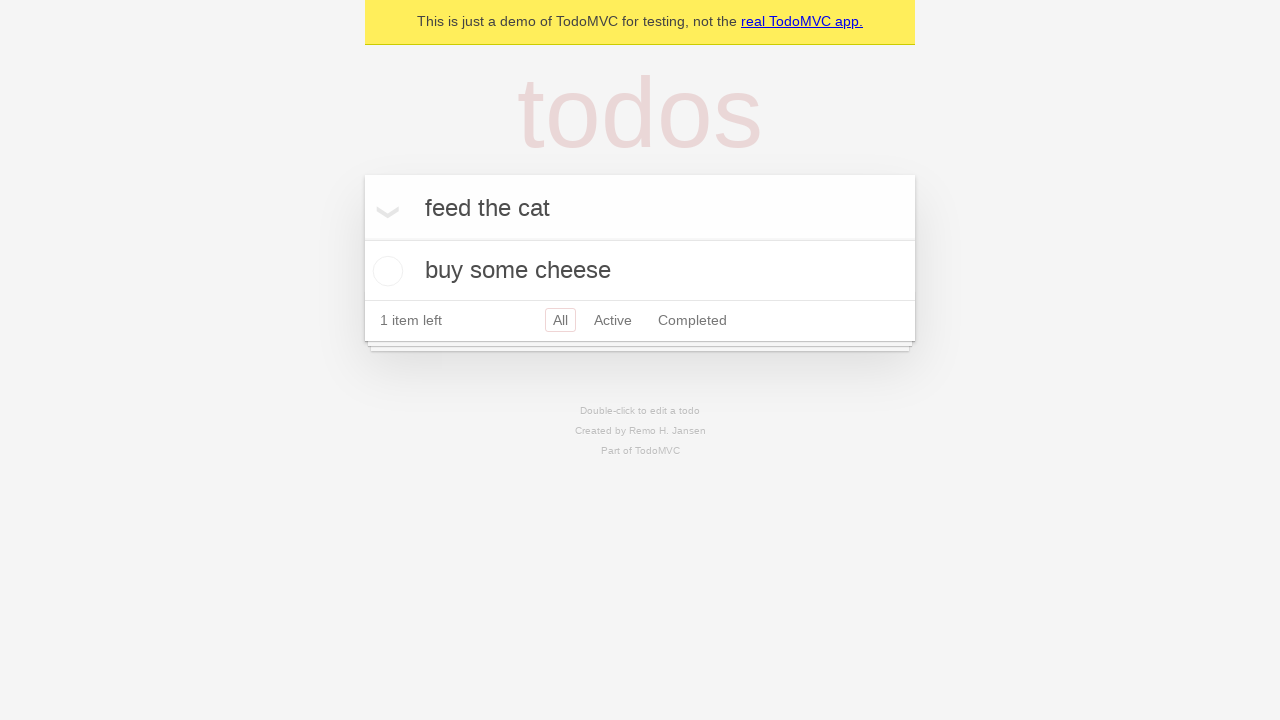

Pressed Enter to create second todo on internal:attr=[placeholder="What needs to be done?"i]
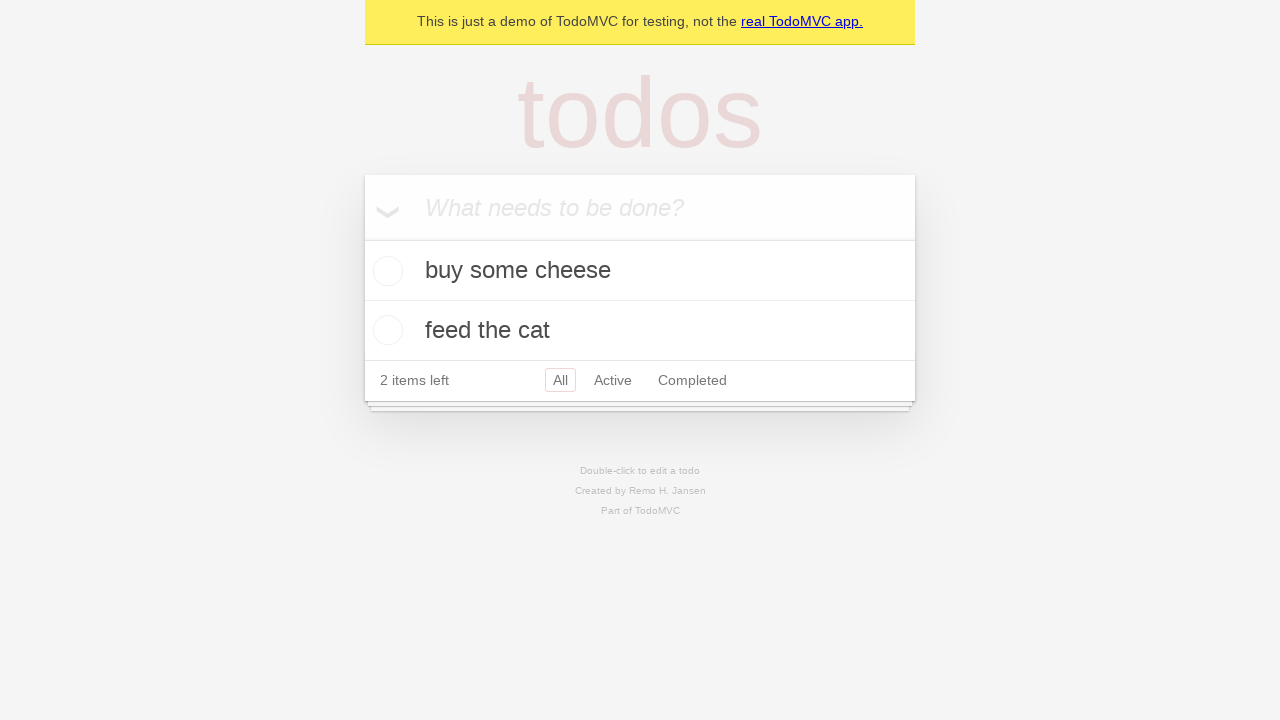

Filled todo input with 'book a doctors appointment' on internal:attr=[placeholder="What needs to be done?"i]
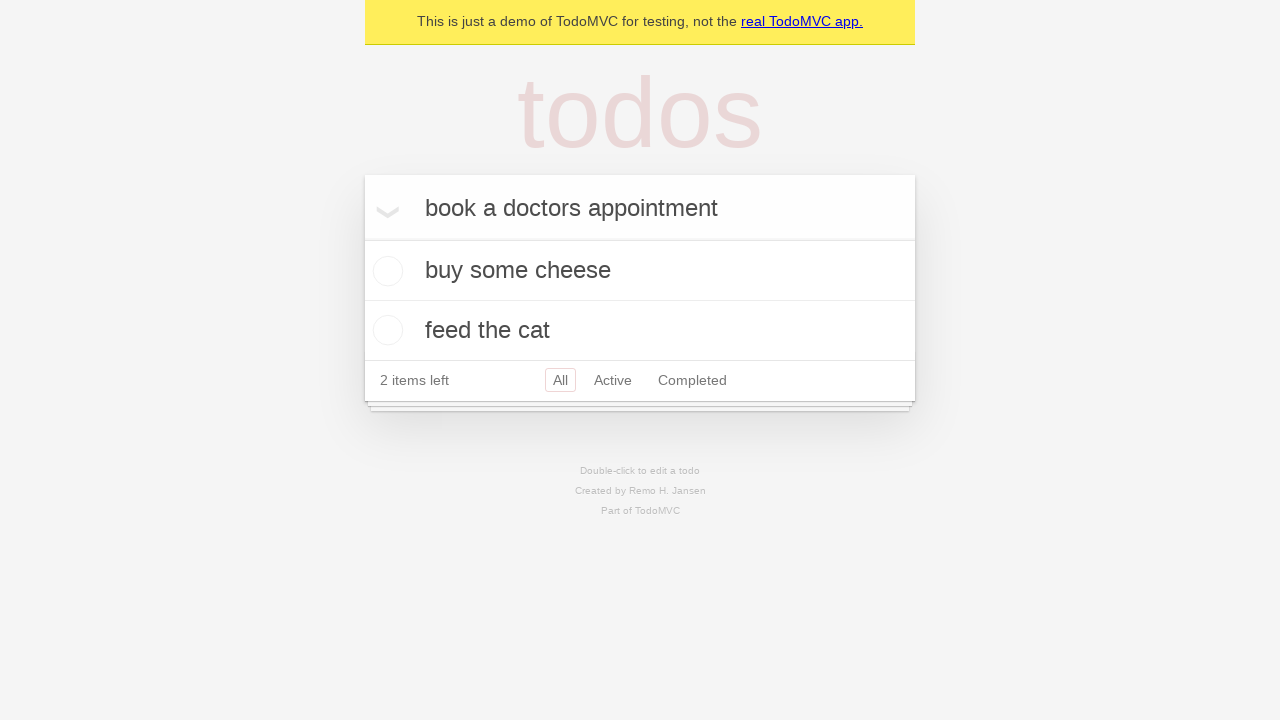

Pressed Enter to create third todo on internal:attr=[placeholder="What needs to be done?"i]
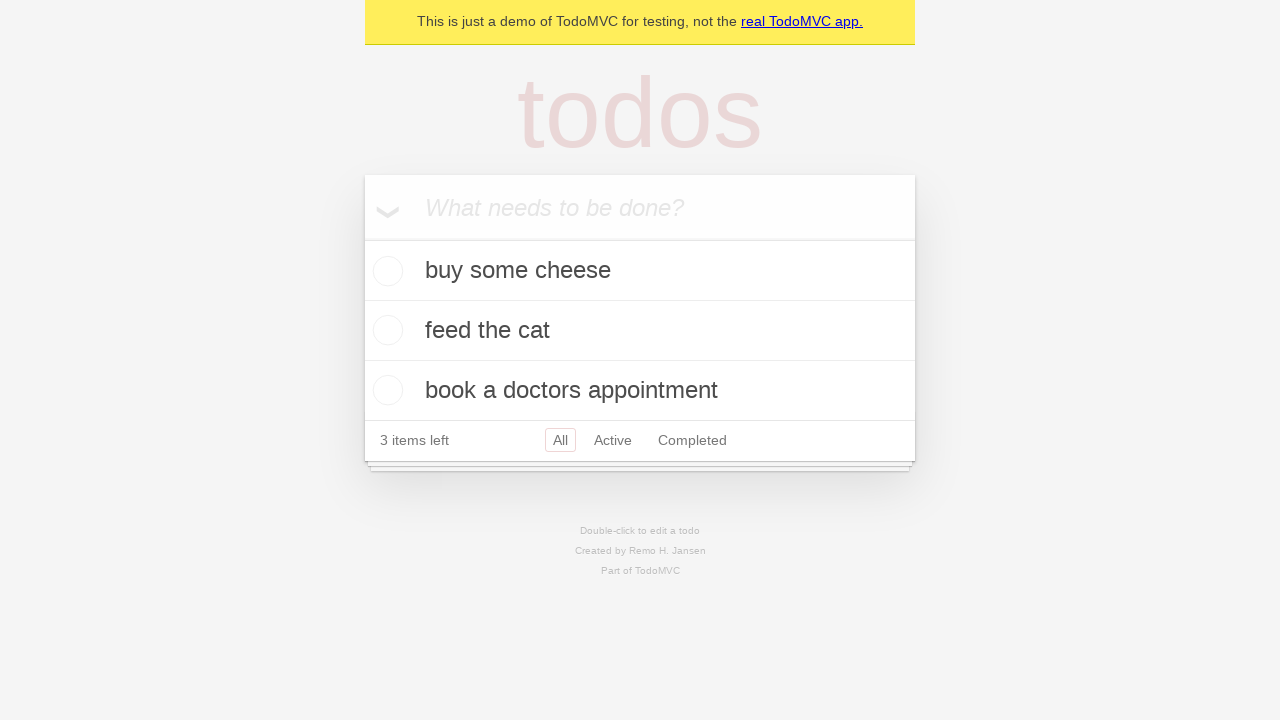

Double-clicked second todo item to enter edit mode at (640, 331) on internal:testid=[data-testid="todo-item"s] >> nth=1
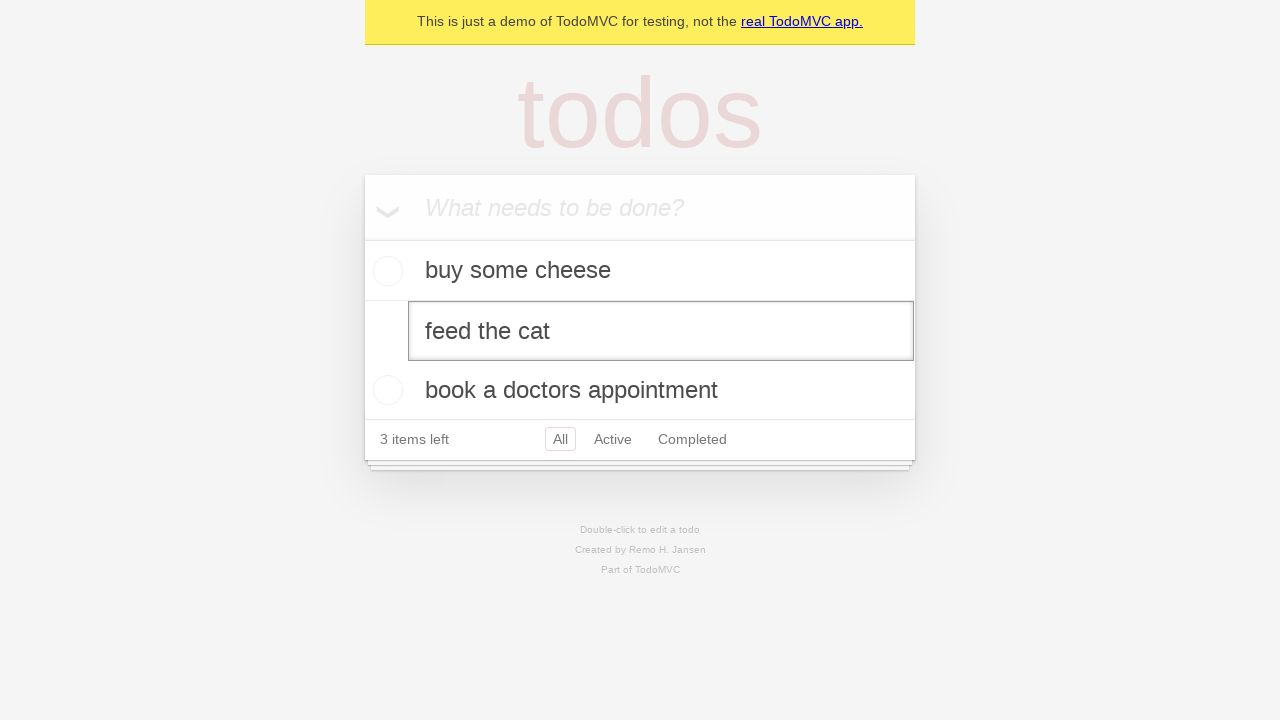

Filled edit textbox with 'buy some sausages' on internal:testid=[data-testid="todo-item"s] >> nth=1 >> internal:role=textbox[nam
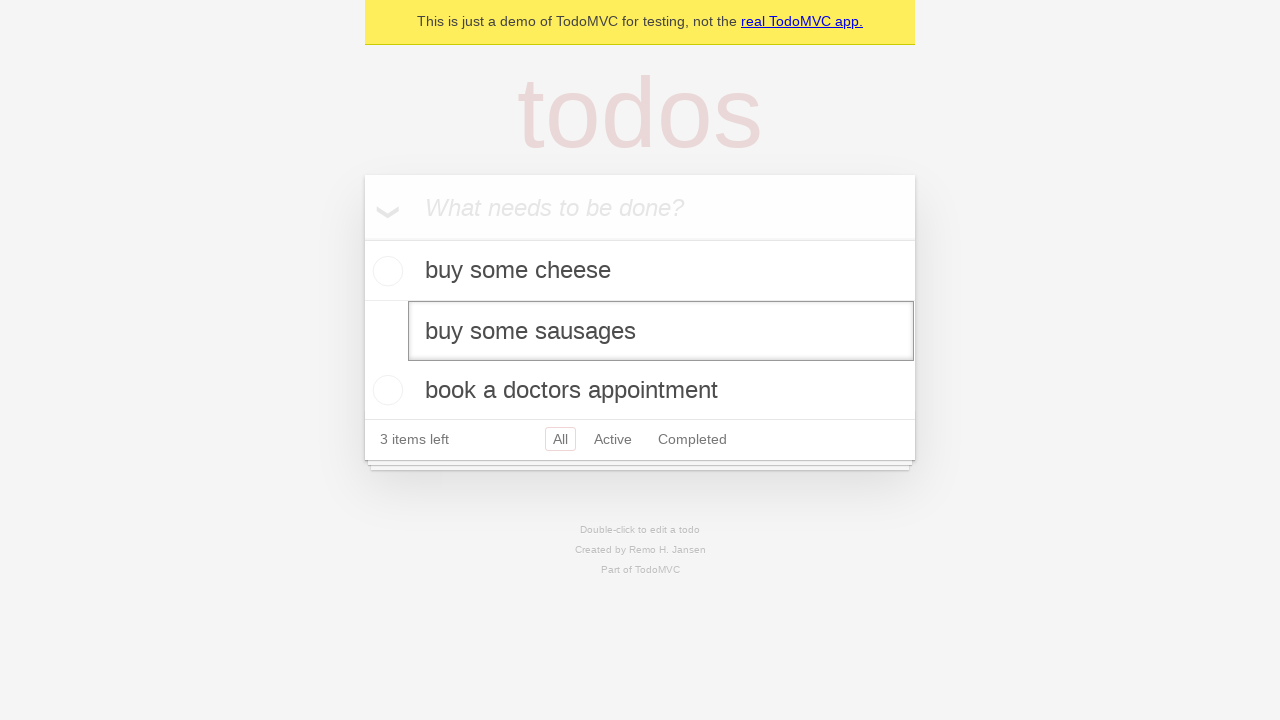

Pressed Escape to cancel edit and revert to original text on internal:testid=[data-testid="todo-item"s] >> nth=1 >> internal:role=textbox[nam
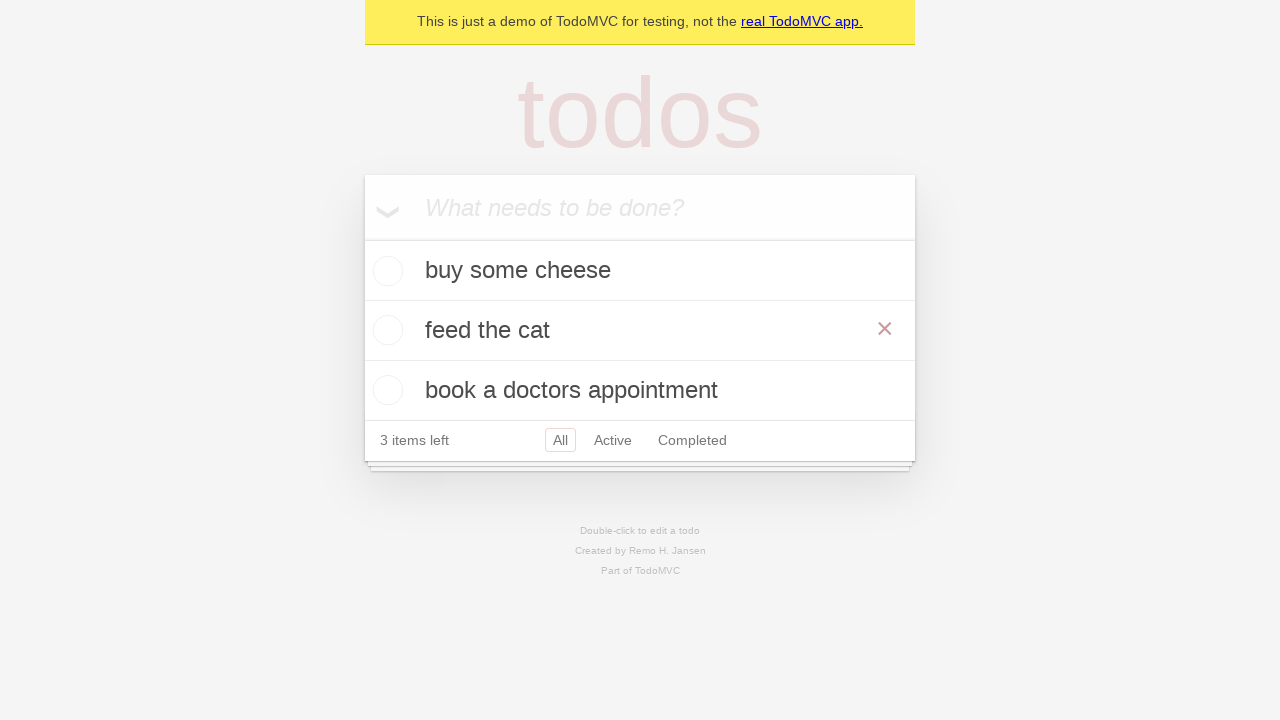

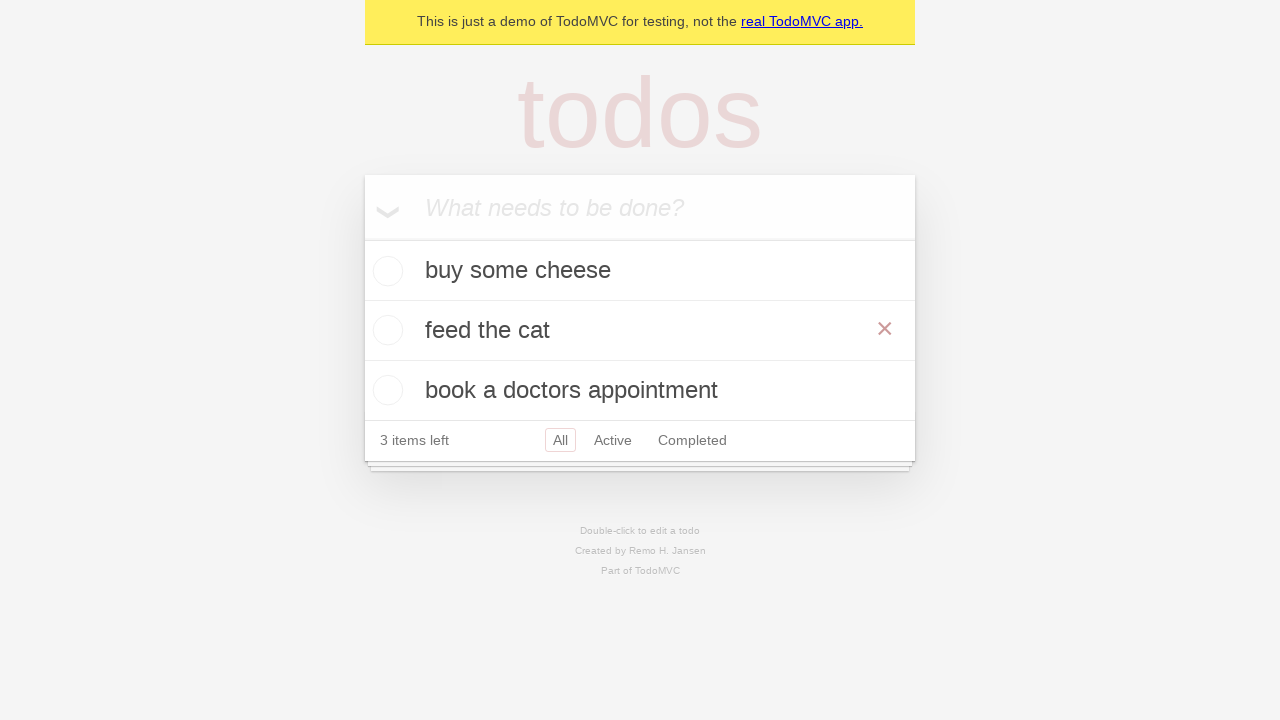